Tests right-click context menu functionality by right-clicking on a button, selecting 'Copy' from the context menu, and accepting the resulting alert popup

Starting URL: https://swisnl.github.io/jQuery-contextMenu/demo.html

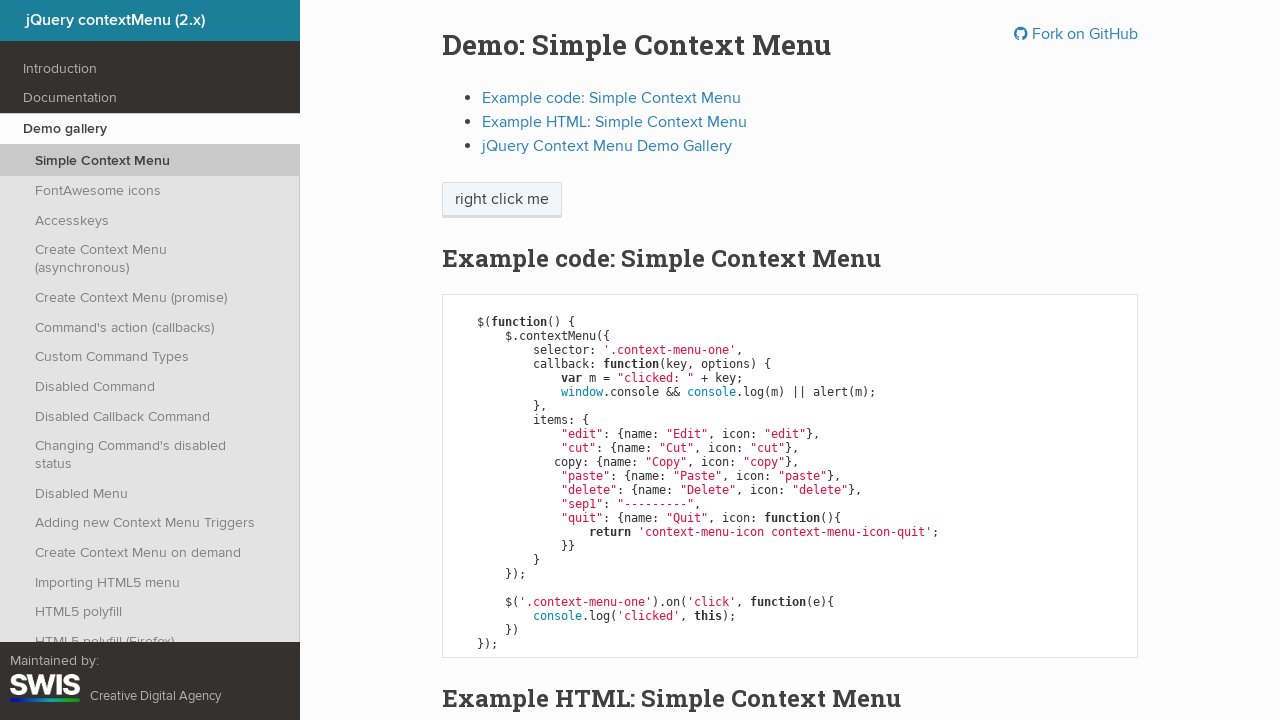

Right-clicked on 'right click me' button to open context menu at (502, 200) on xpath=//span[text()='right click me']
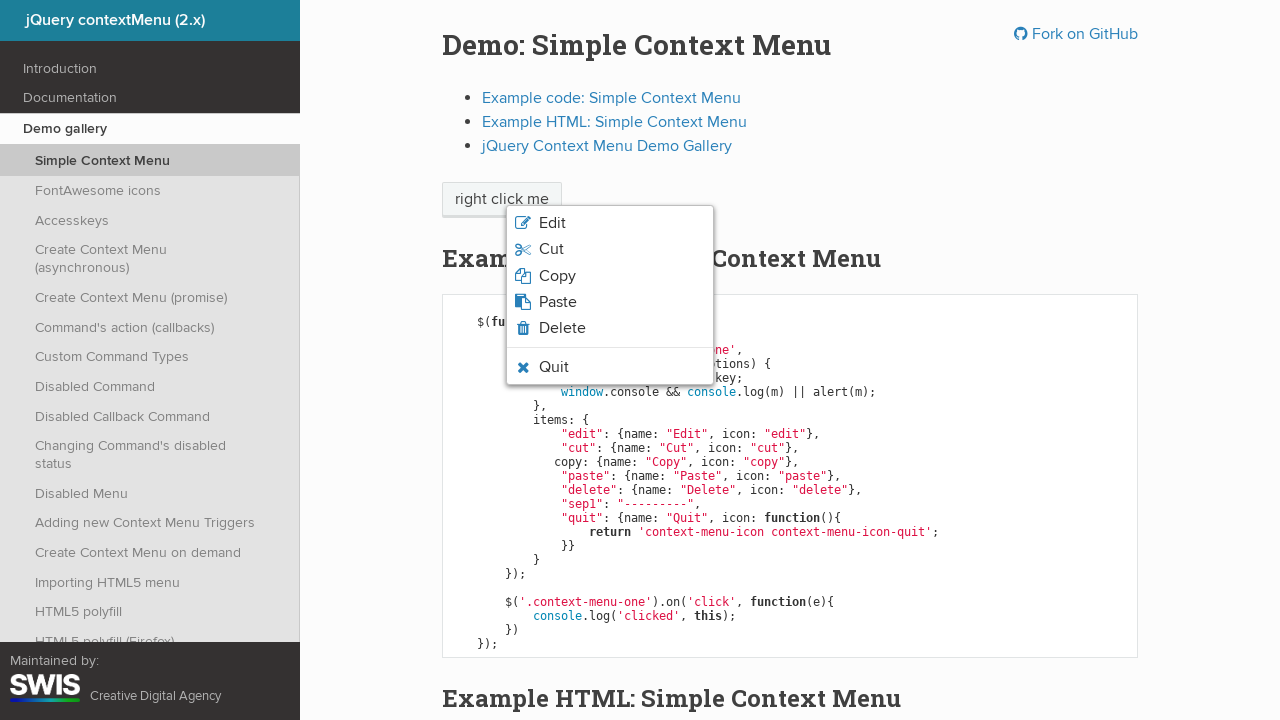

Clicked 'Copy' option from the context menu at (557, 276) on xpath=//span[text()='Copy']
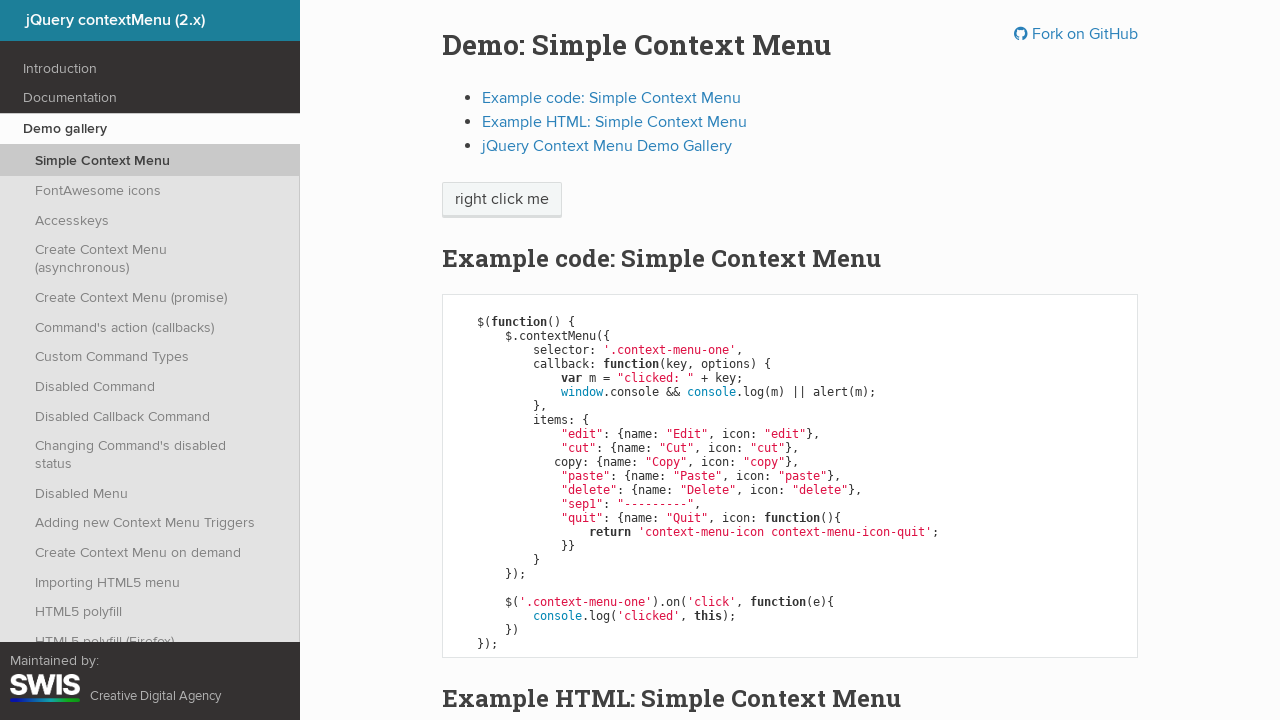

Set up dialog handler to accept alert popup
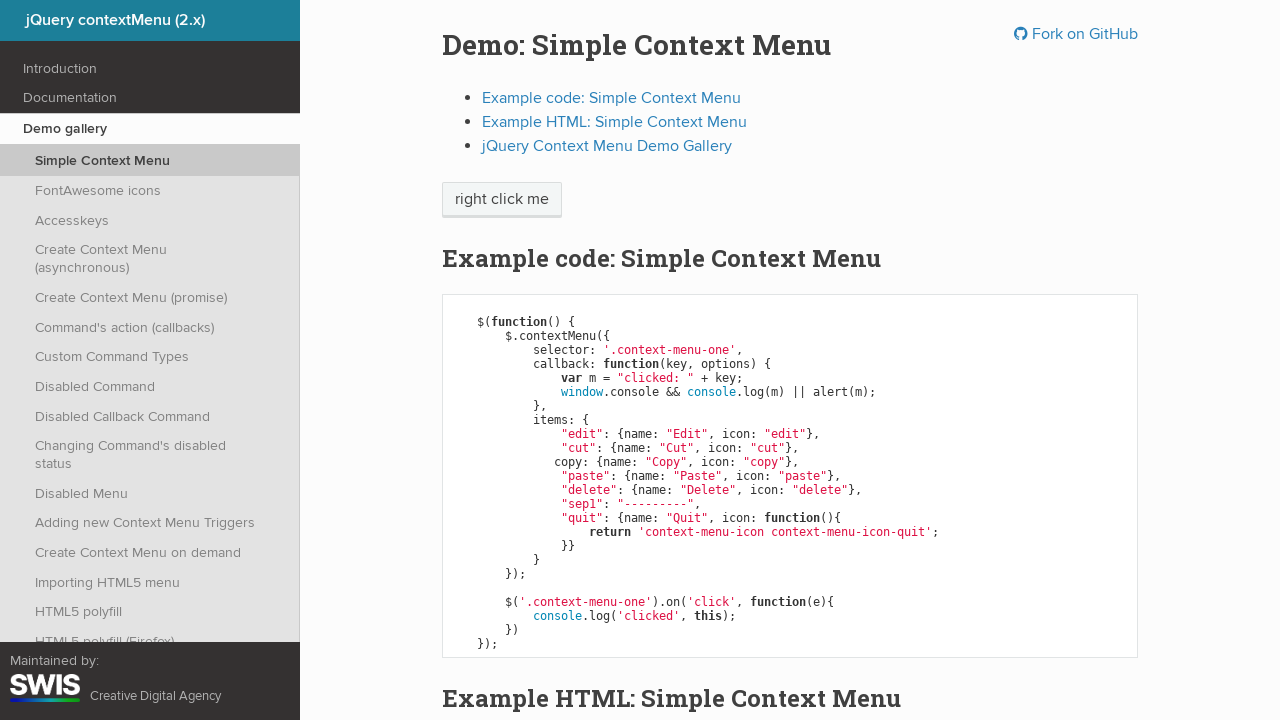

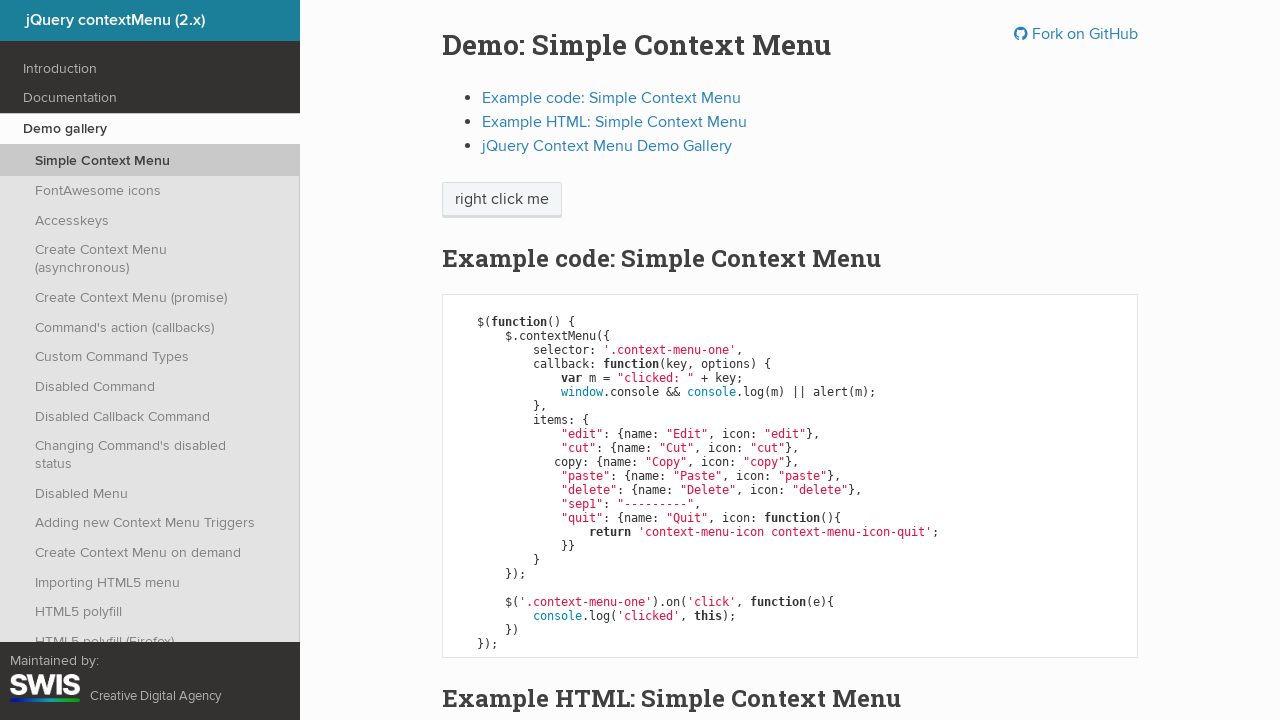